Tests window management by opening a new browser window, navigating to a different URL, and switching back to the original window

Starting URL: https://bstackdemo.com

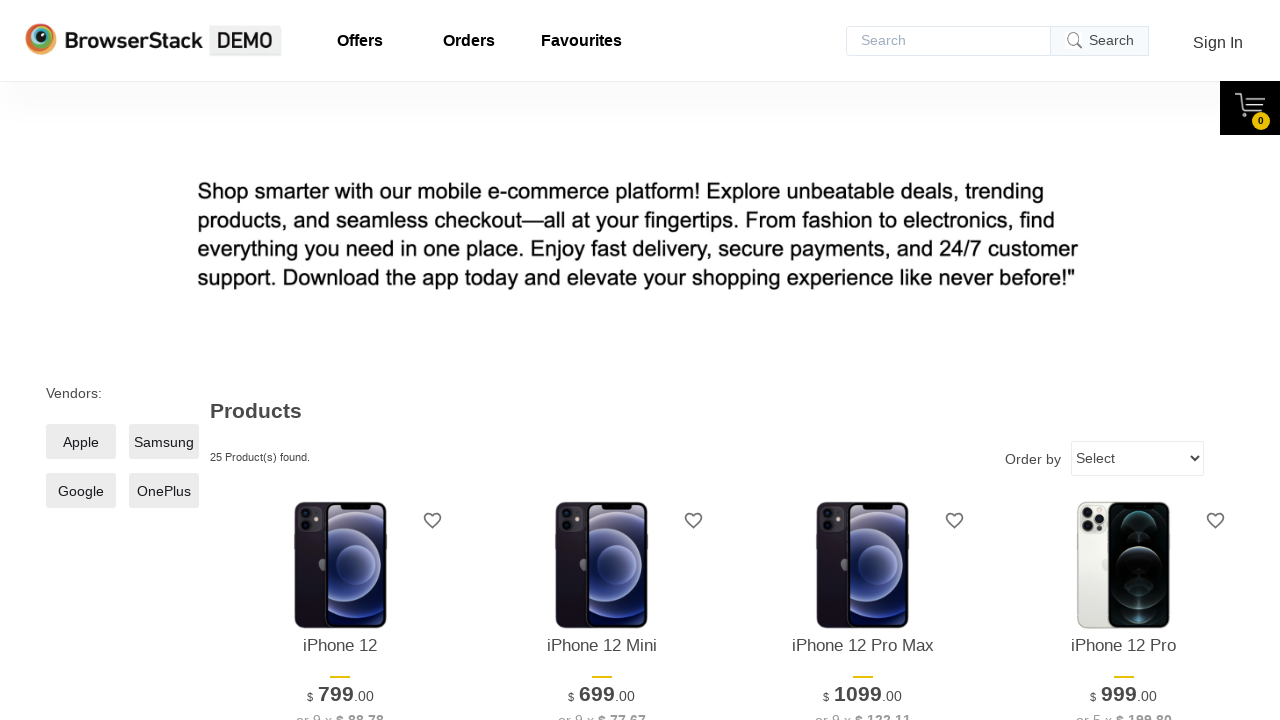

Stored reference to current page
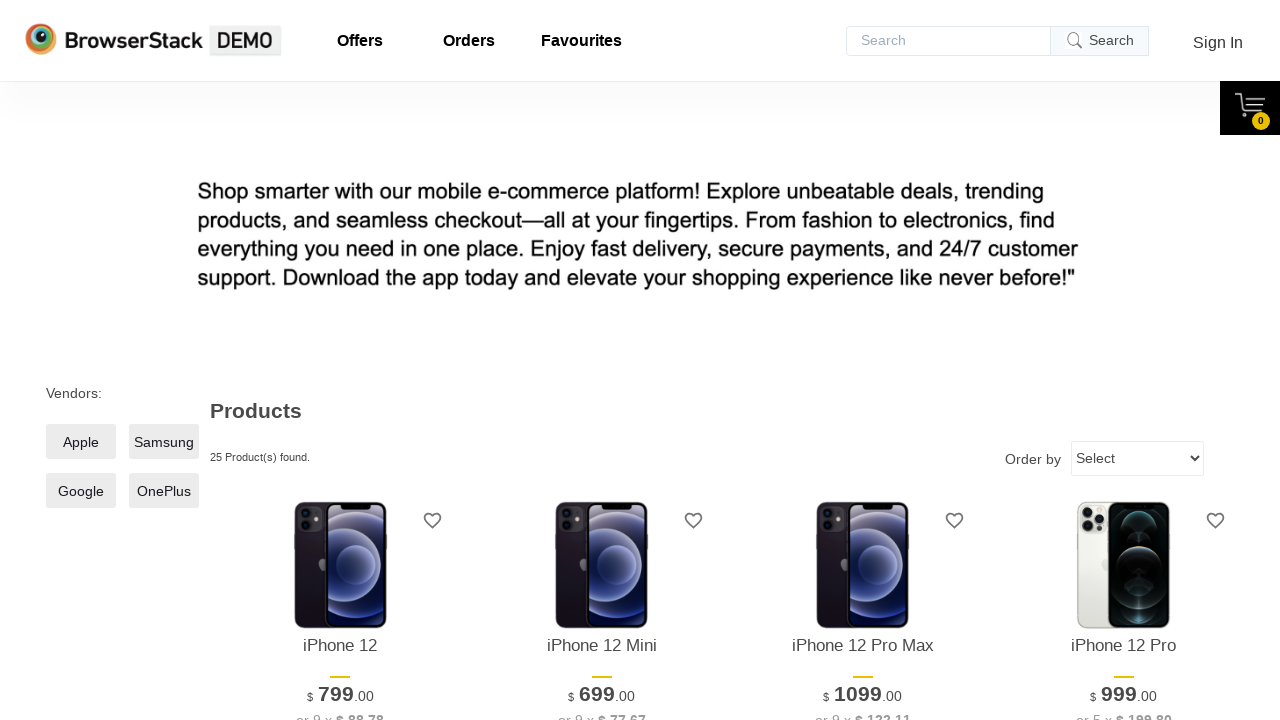

Opened new browser window
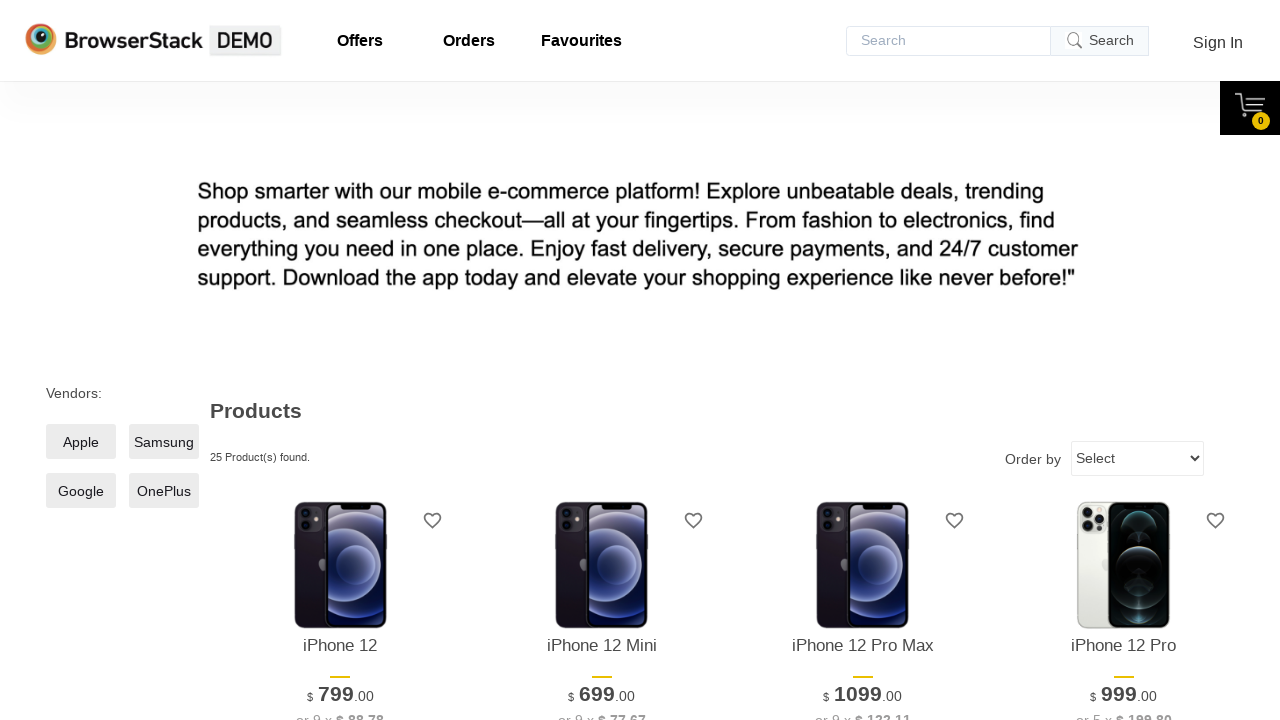

Navigated new window to https://www.browserstack.com
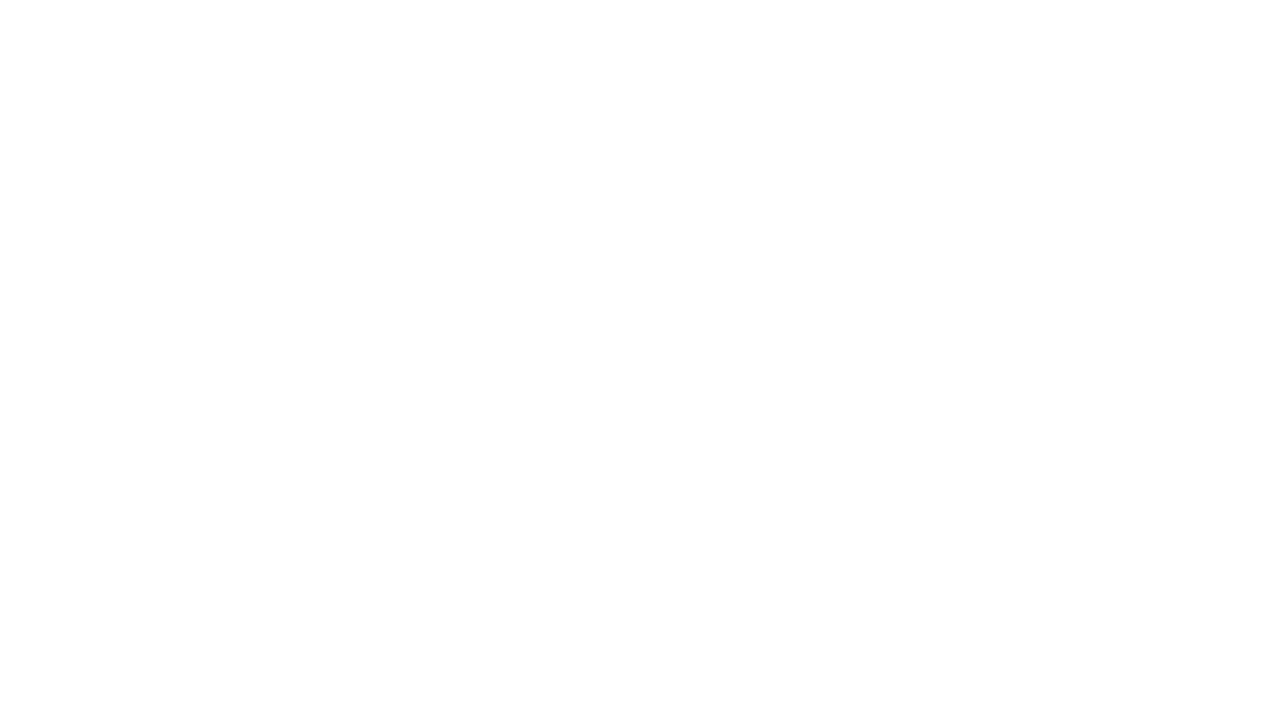

Switched back to original window (https://bstackdemo.com)
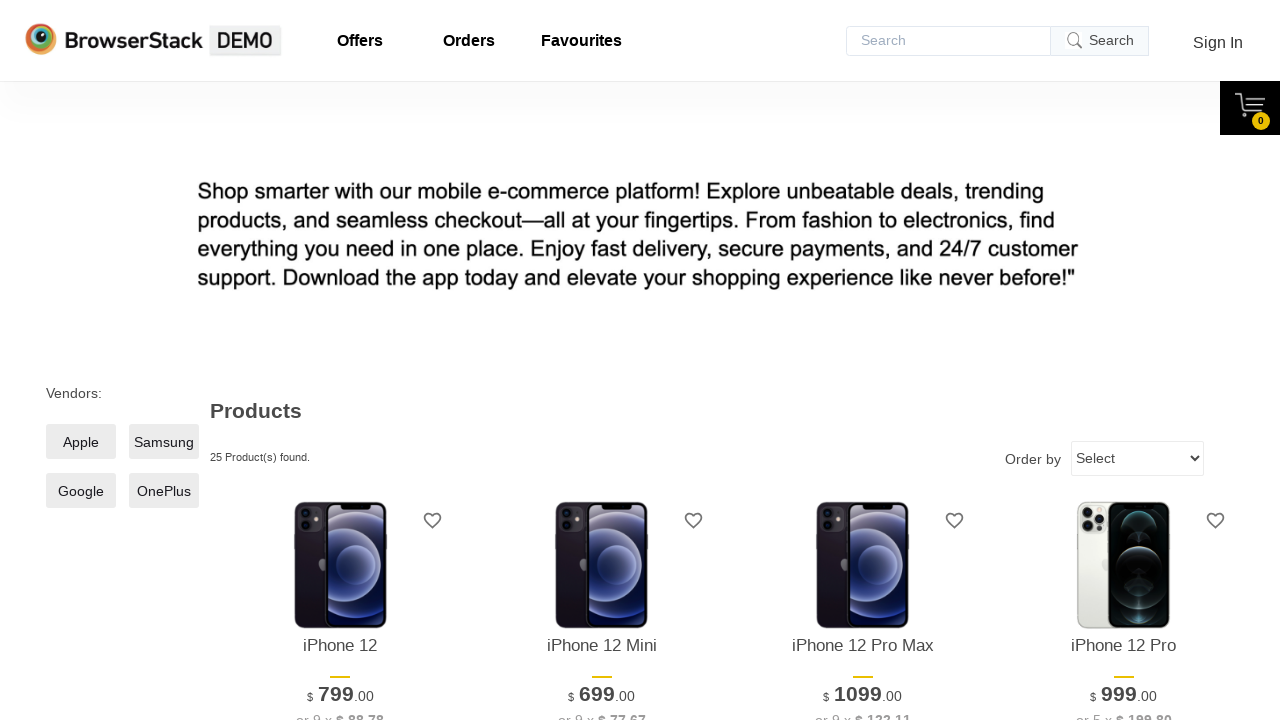

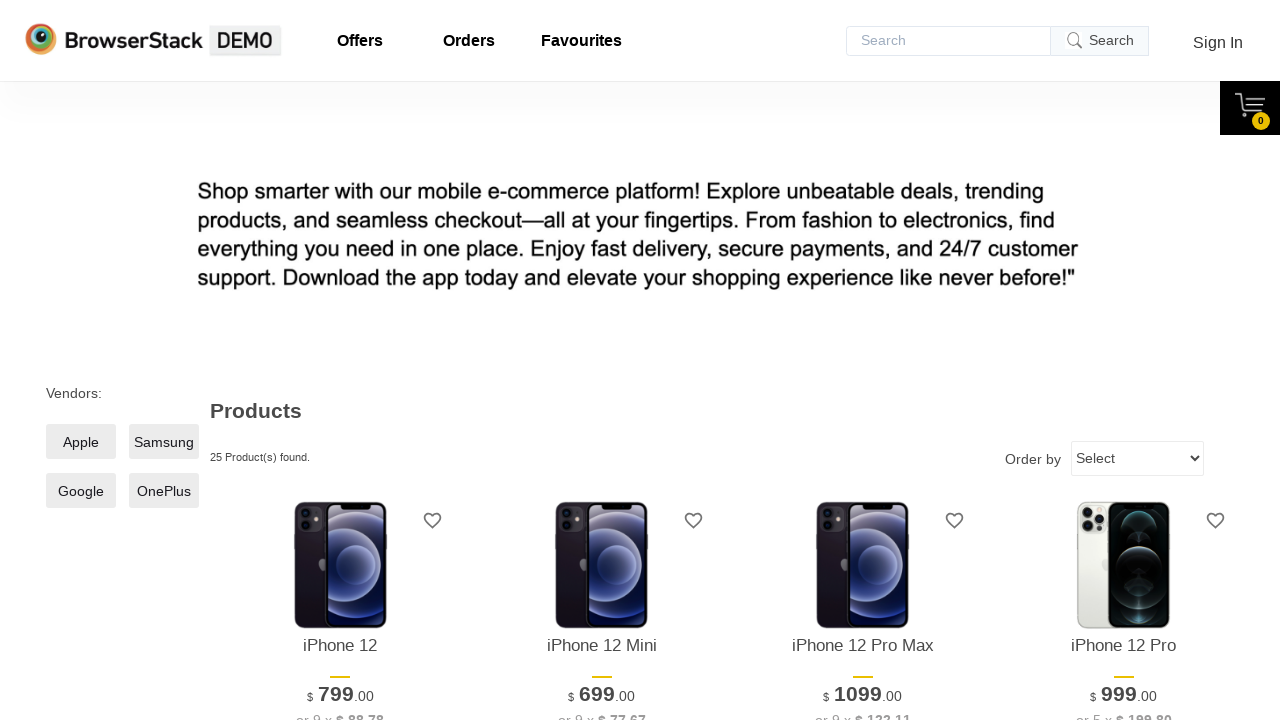